Navigates to Playwright documentation, clicks on "Get Started" link, then navigates to example.com to demonstrate tracing chunk functionality.

Starting URL: https://playwright.dev

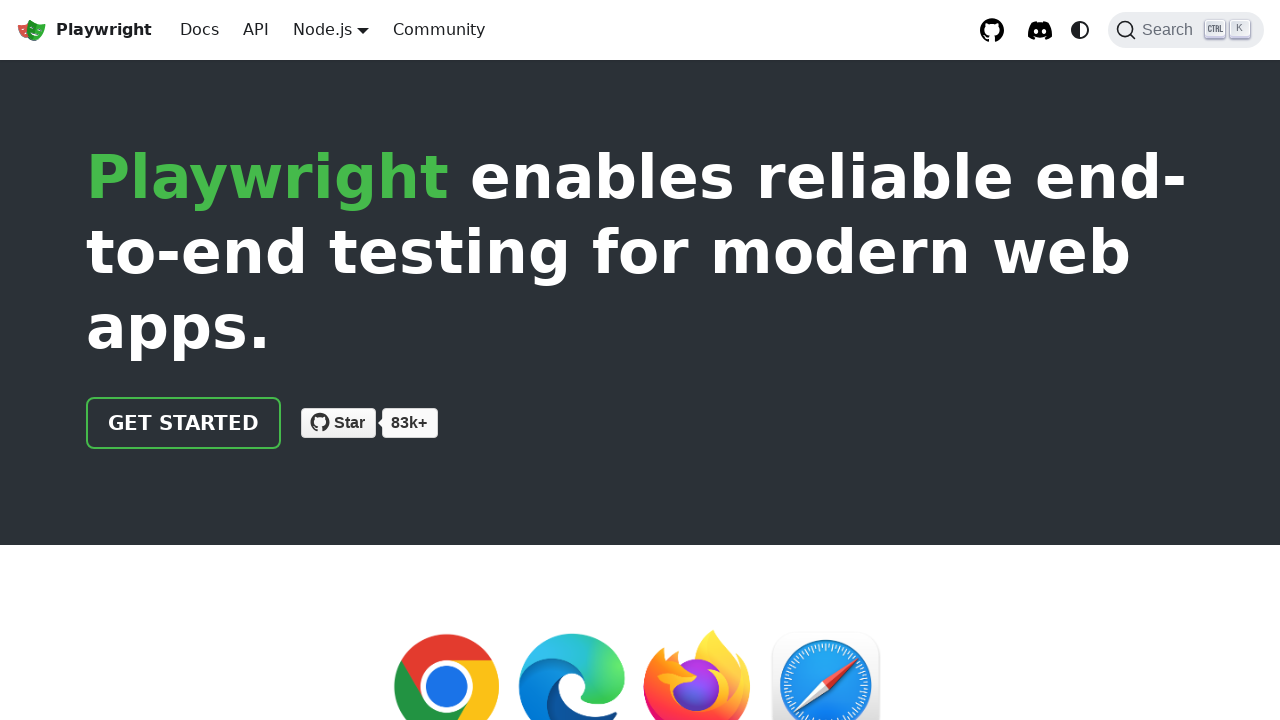

Clicked on 'Get Started' link in Playwright documentation at (184, 423) on internal:text="Get Started"i
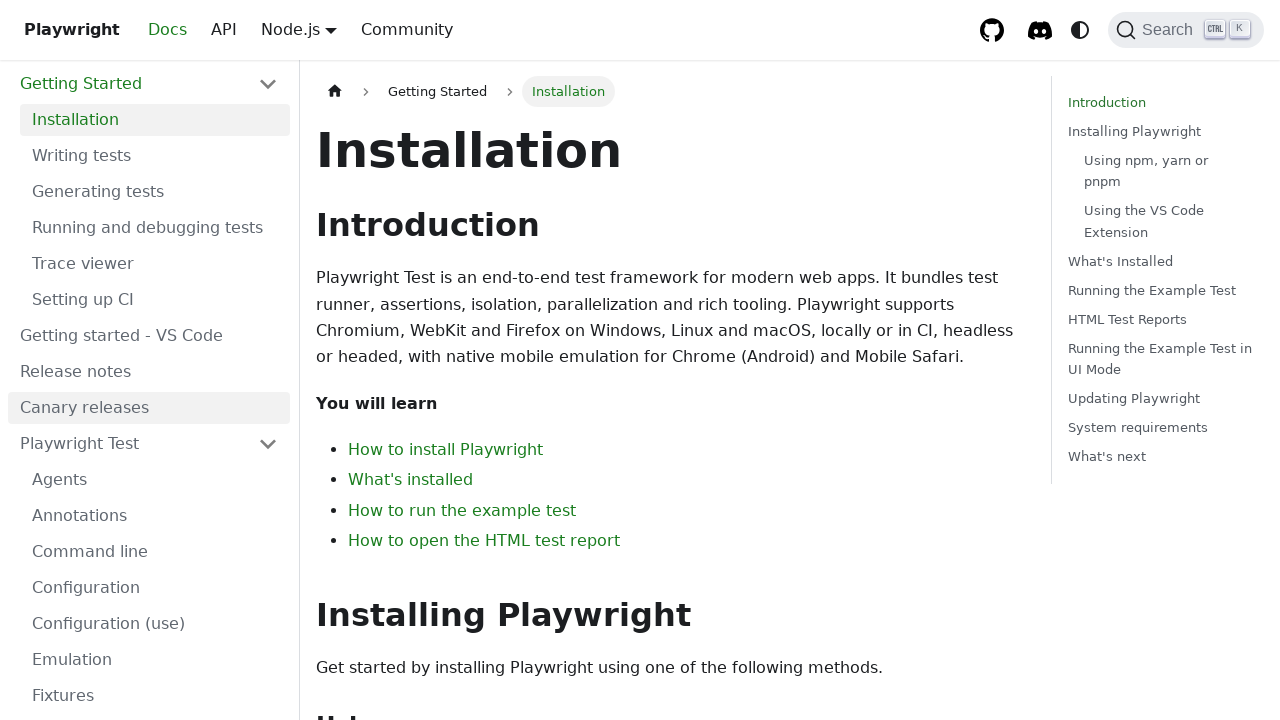

Navigated to example.com to demonstrate tracing chunk functionality
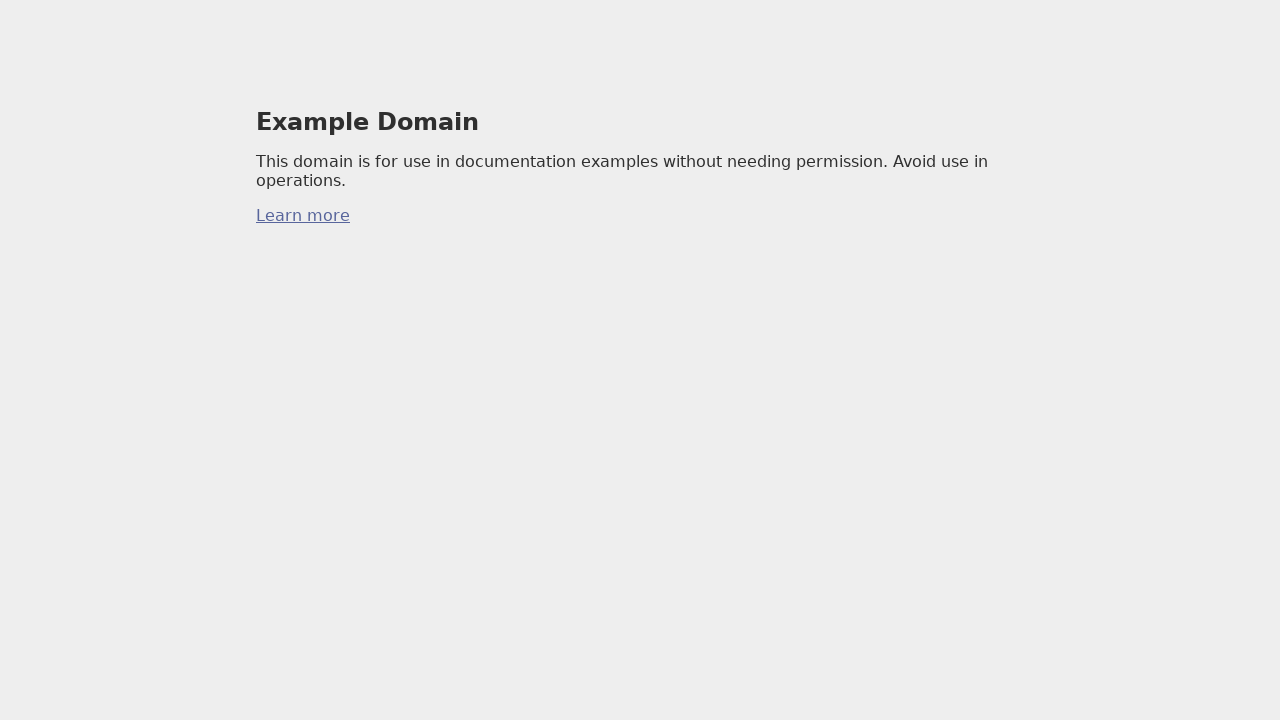

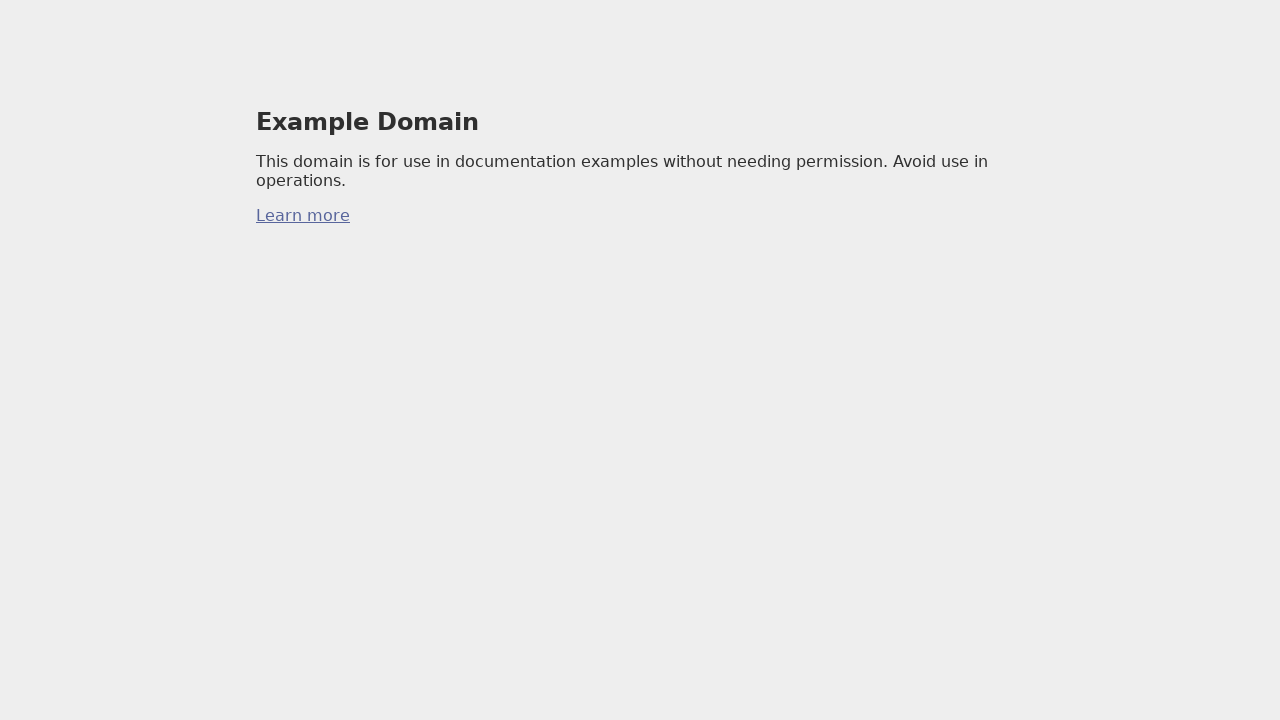